Tests invalid login attempt by entering incorrect credentials and verifying the error message is displayed

Starting URL: https://www.saucedemo.com/

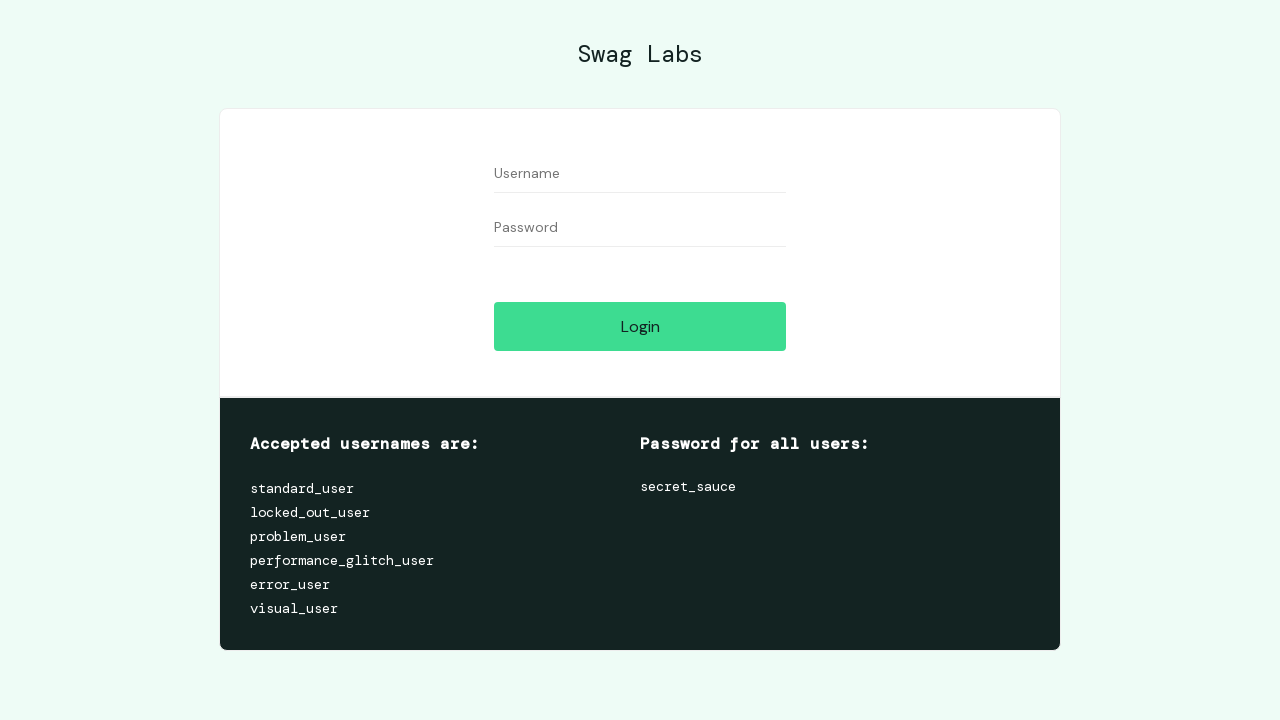

Filled username field with 'incorrect_user' on #user-name
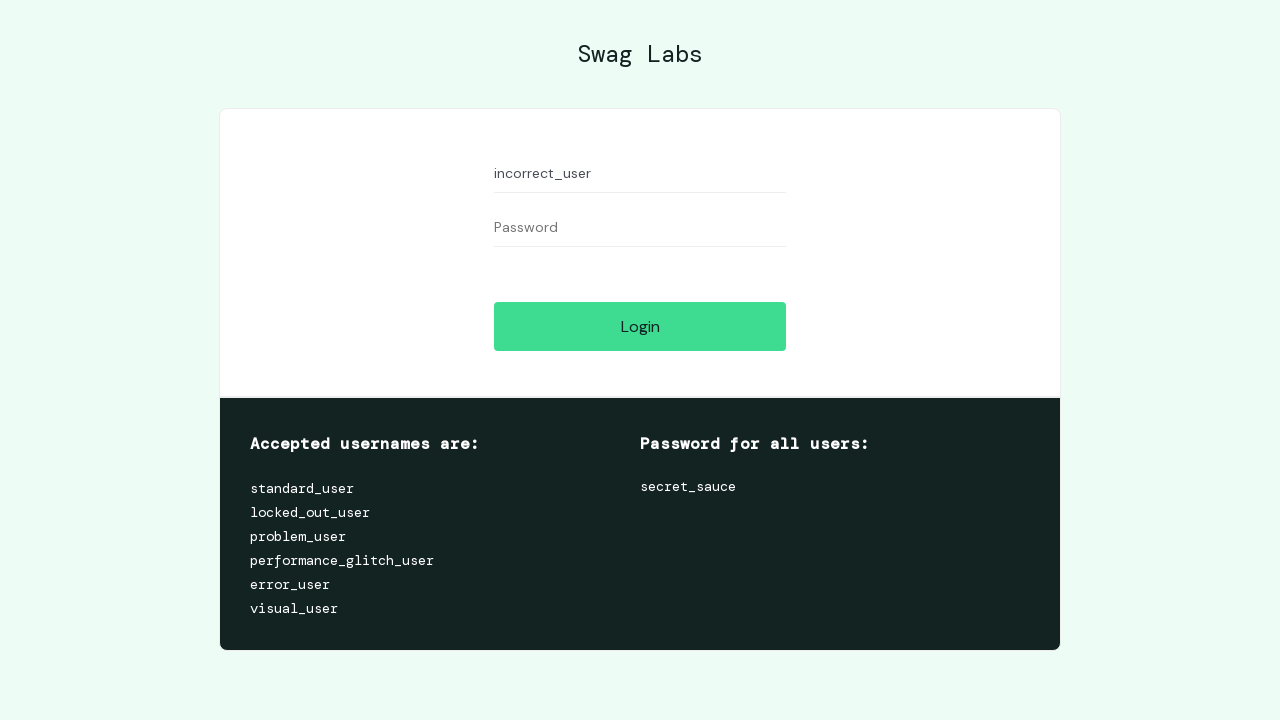

Filled password field with 'incorrect_password' on #password
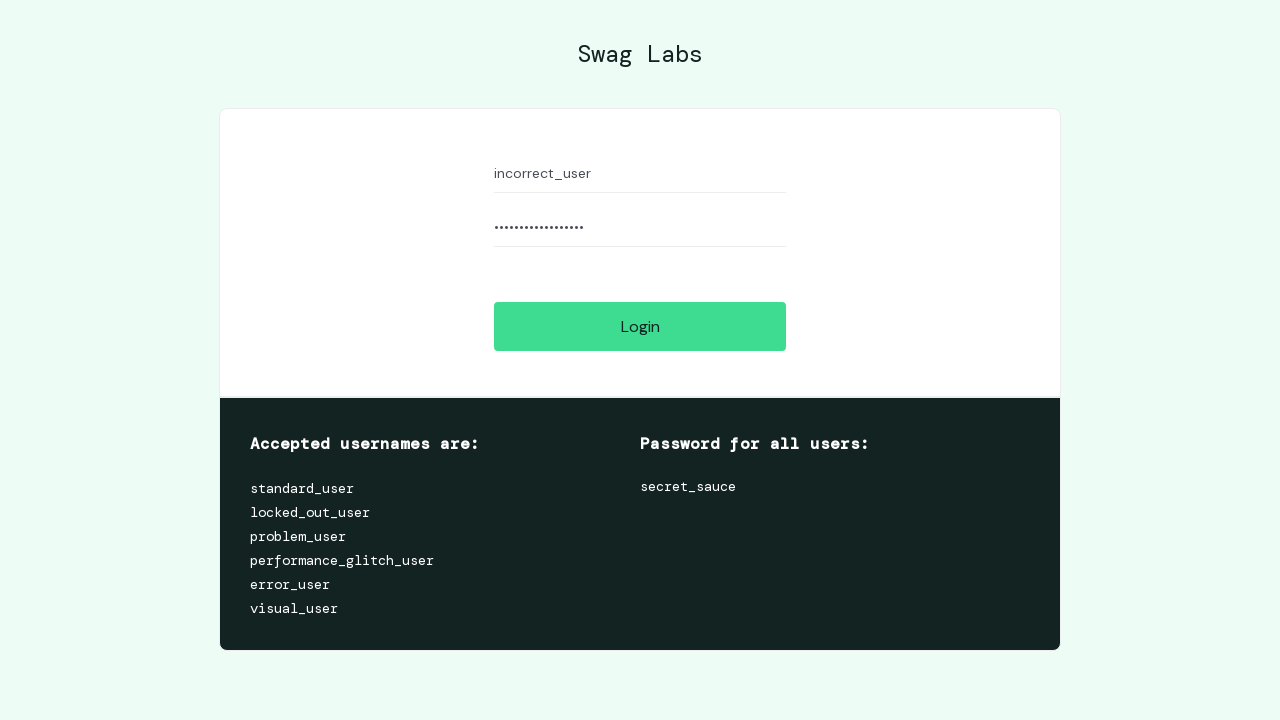

Clicked login button at (640, 326) on #login-button
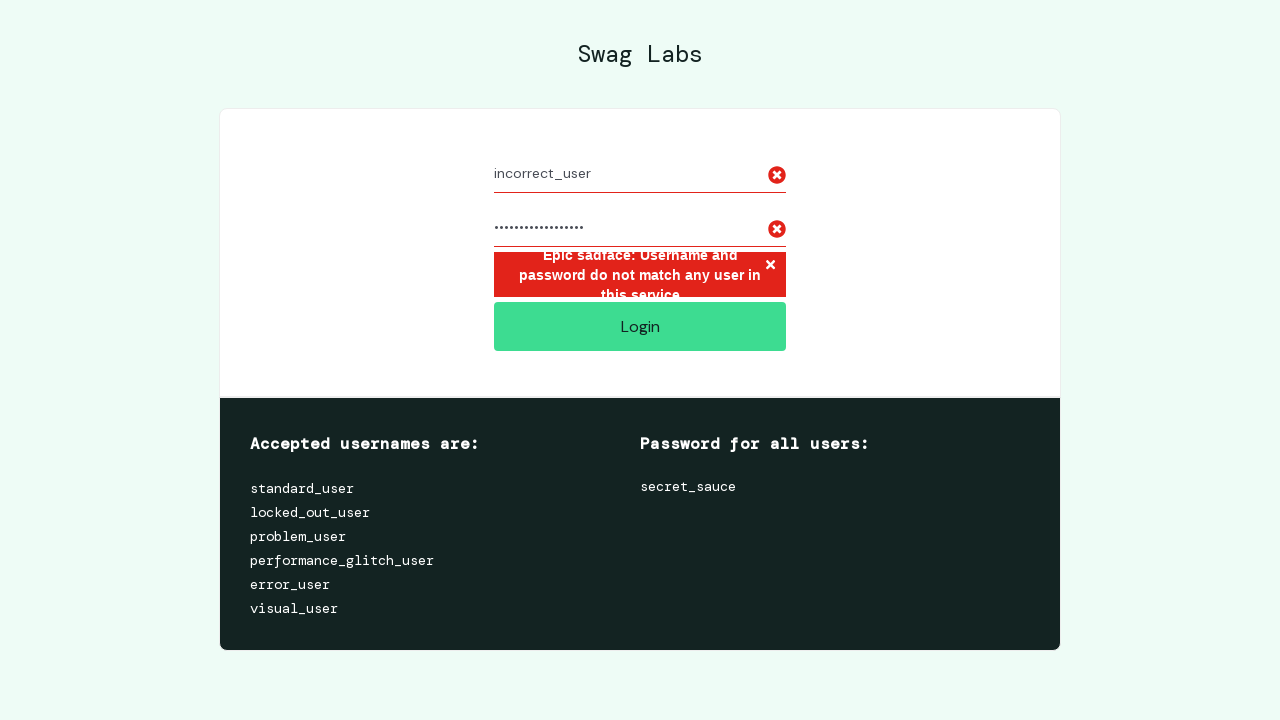

Error message element appeared on page
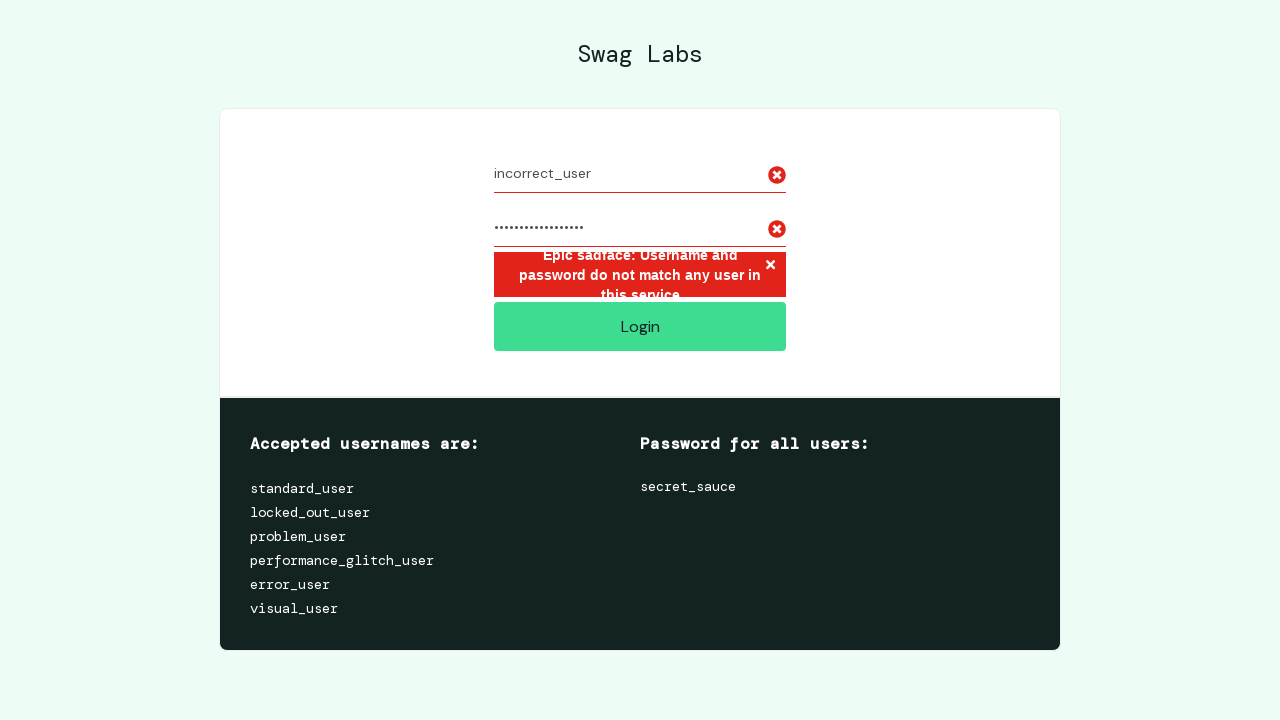

Verified error message: 'Epic sadface: Username and password do not match any user in this service'
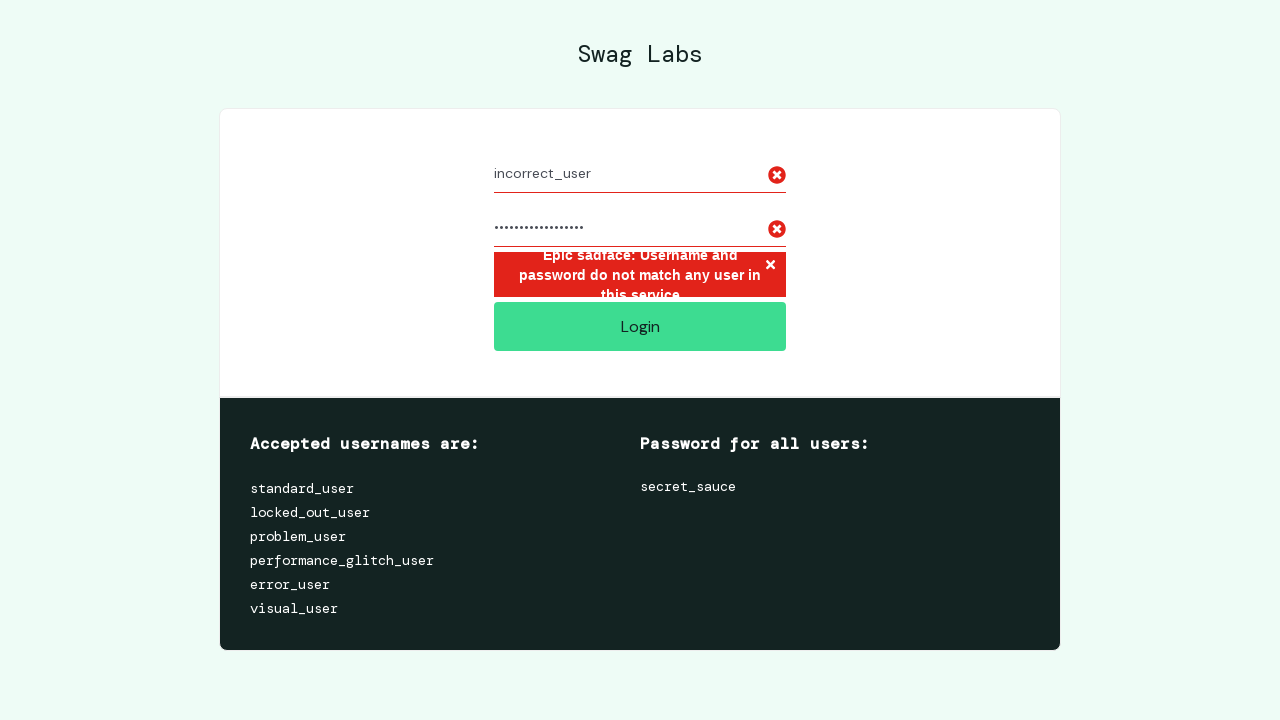

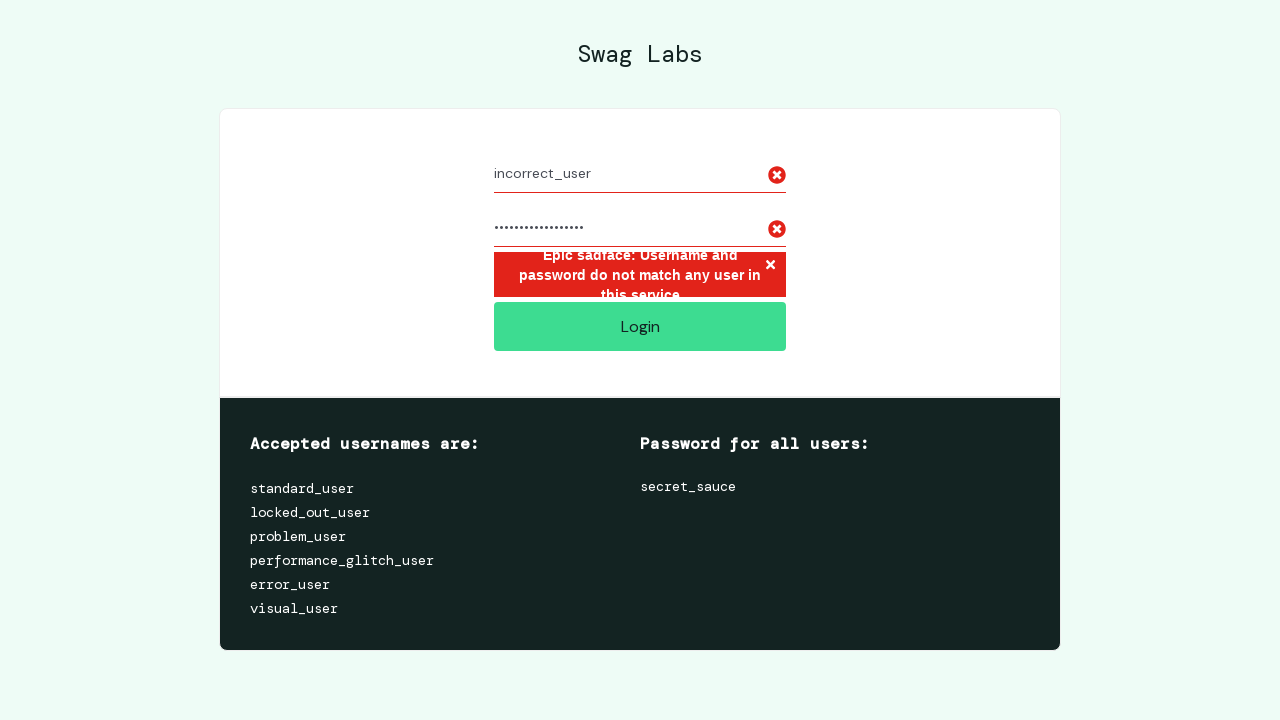